Tests drag and drop functionality by dragging column A to column B and verifying the swap

Starting URL: https://the-internet.herokuapp.com/drag_and_drop

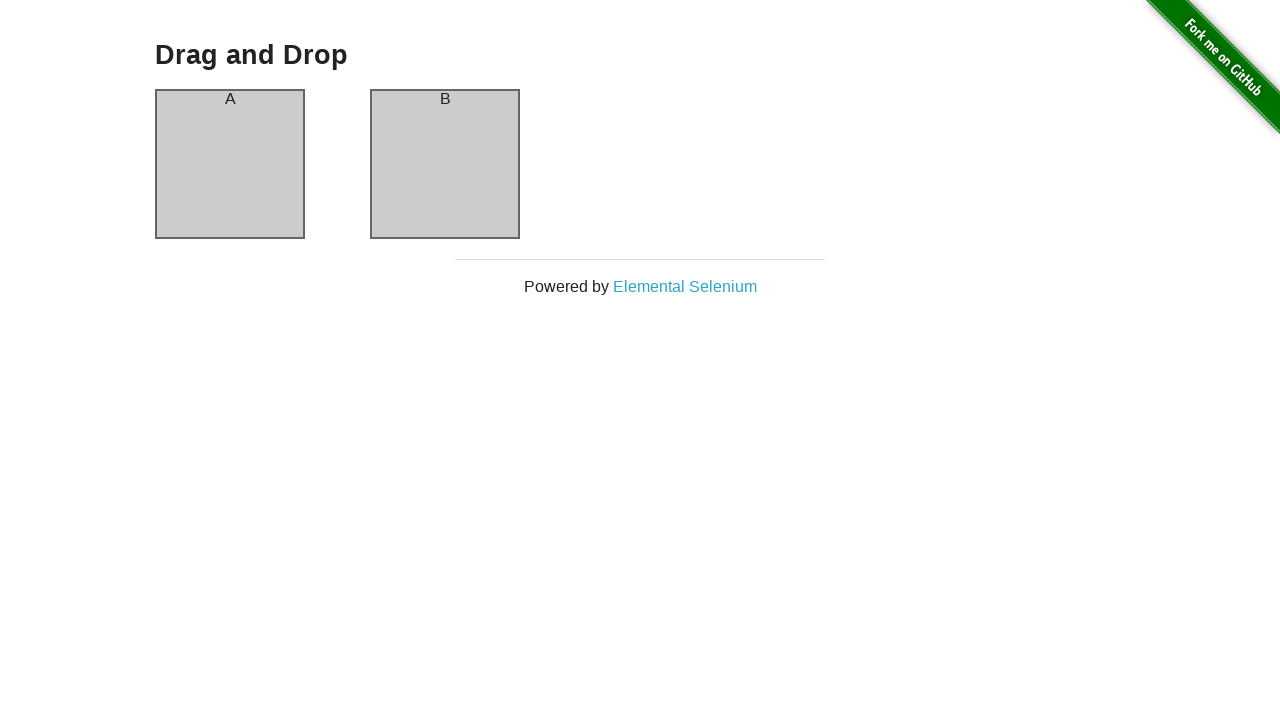

Retrieved bounding box for column A
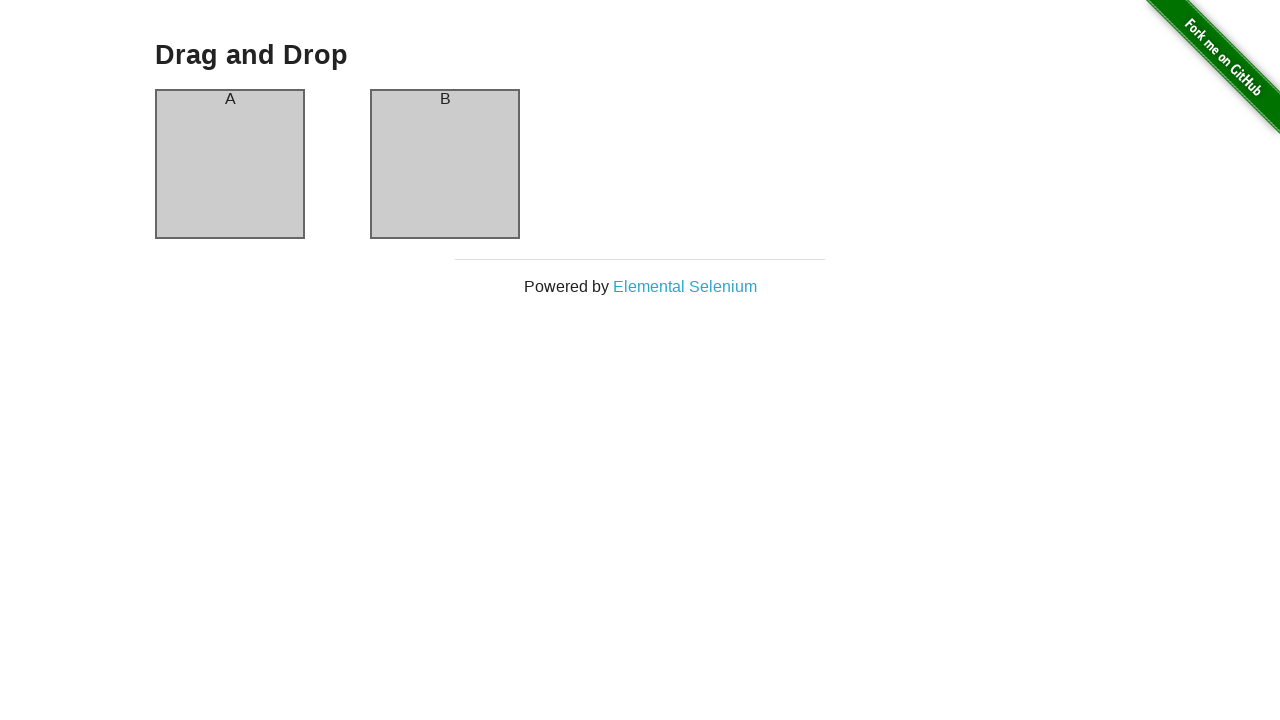

Retrieved bounding box for column B
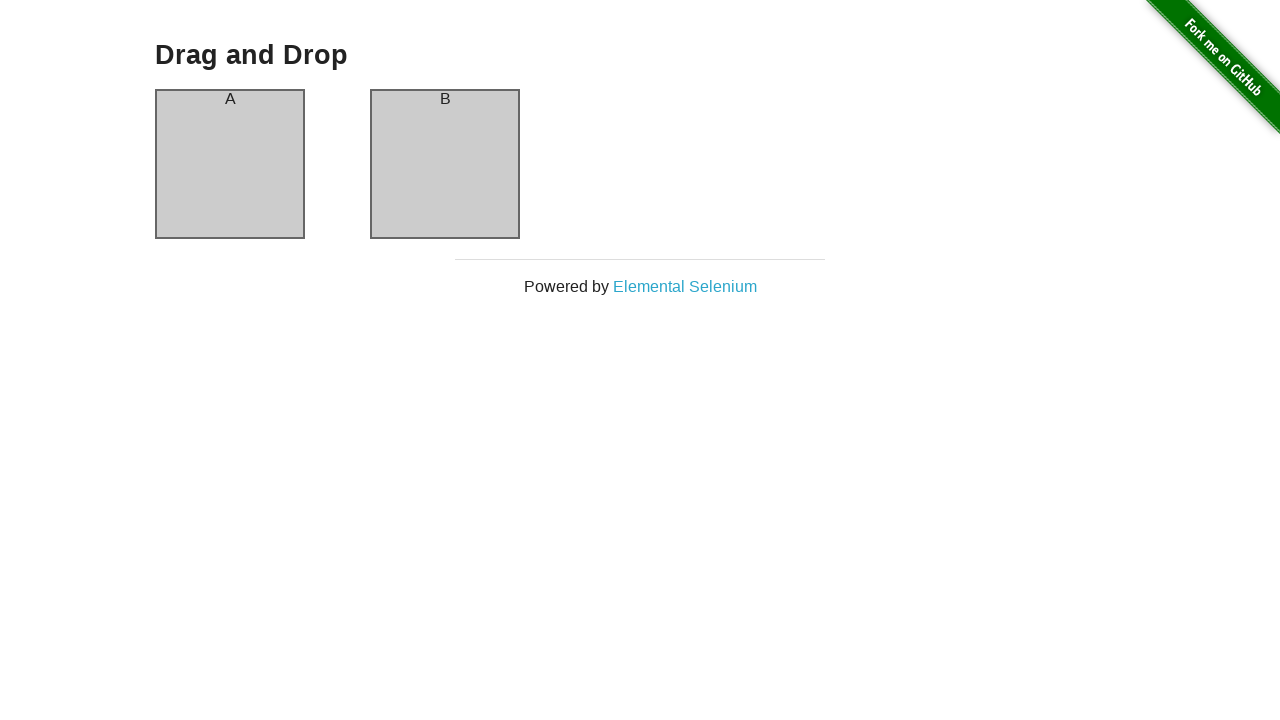

Calculated center coordinates for both columns
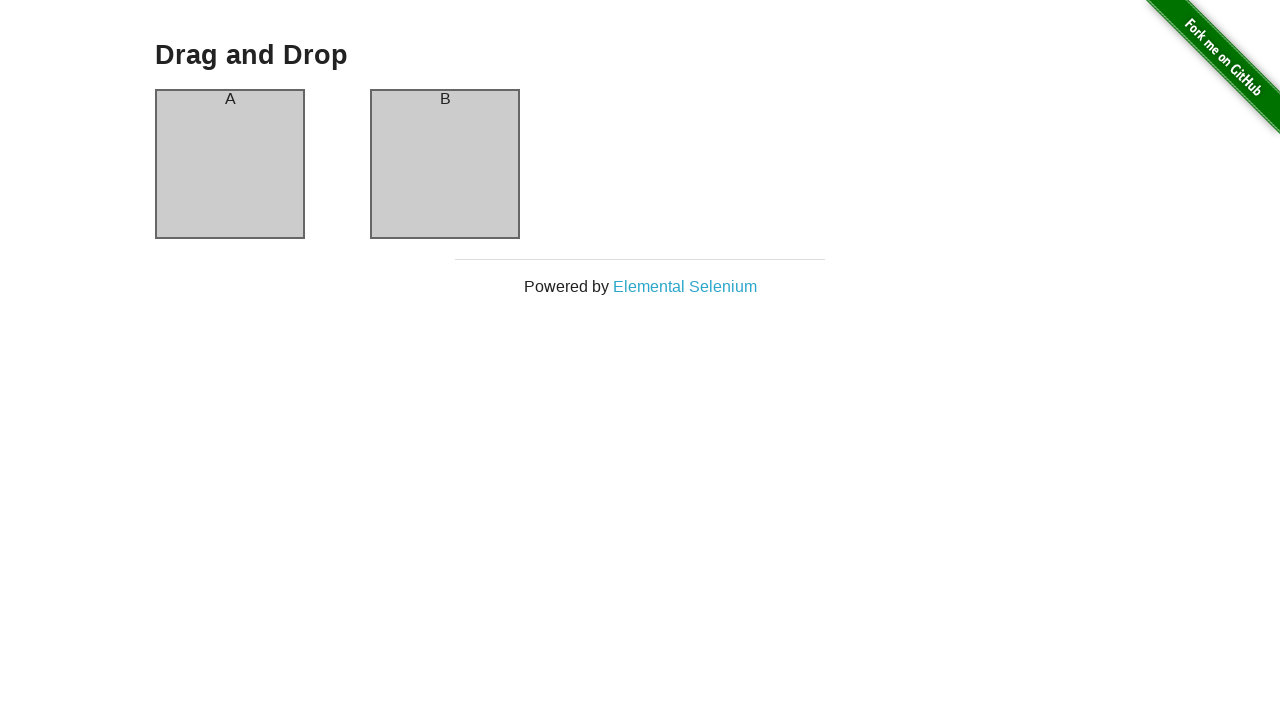

Moved mouse to column A center at (230, 164)
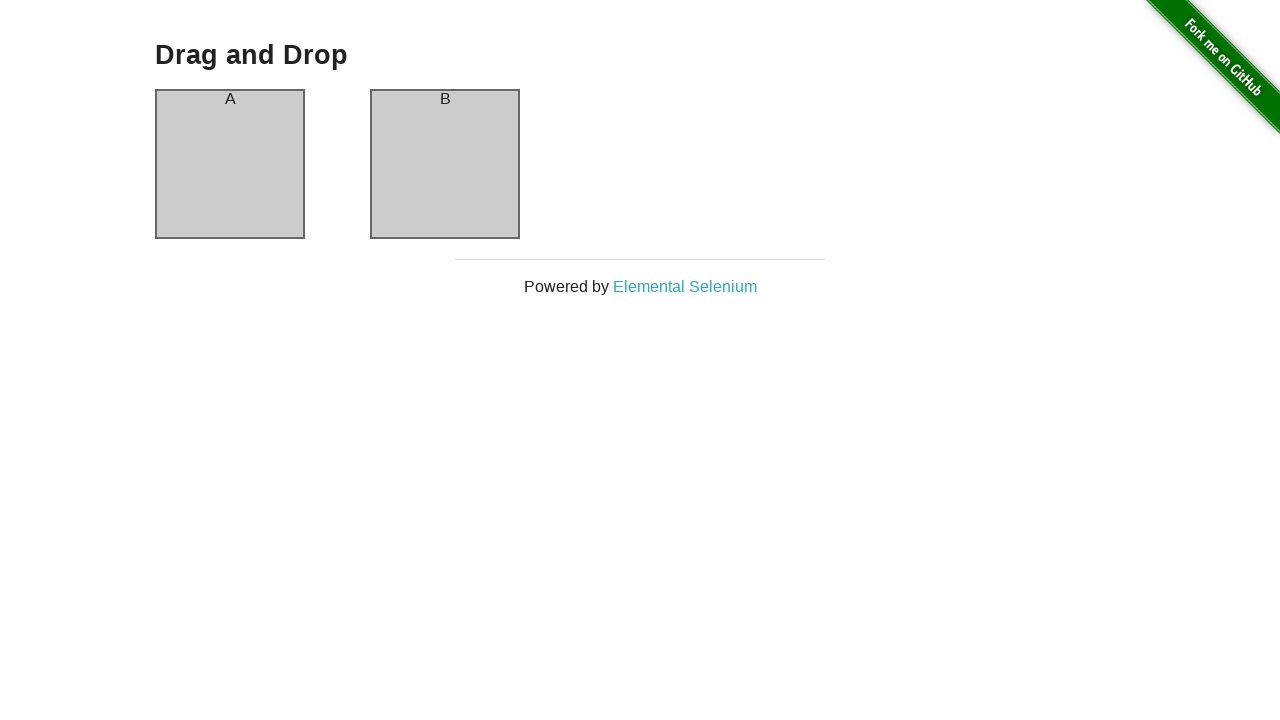

Pressed mouse button down on column A at (230, 164)
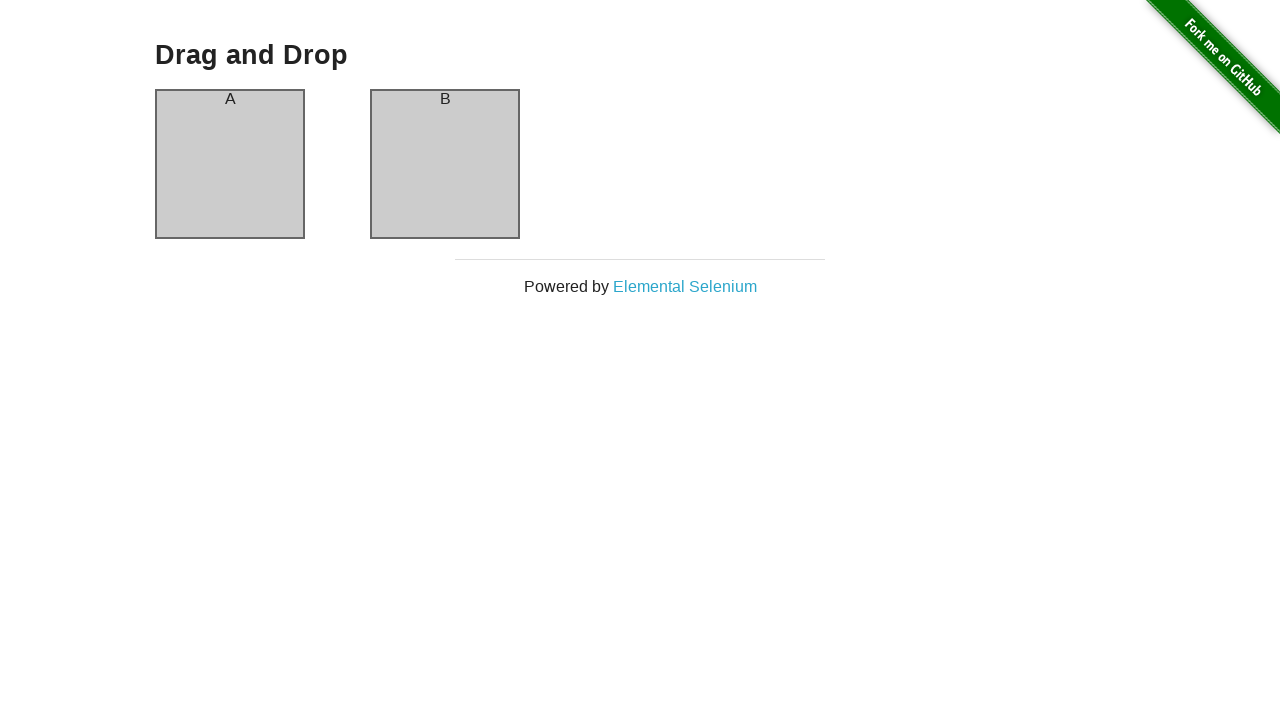

Dragged mouse to column B center at (445, 164)
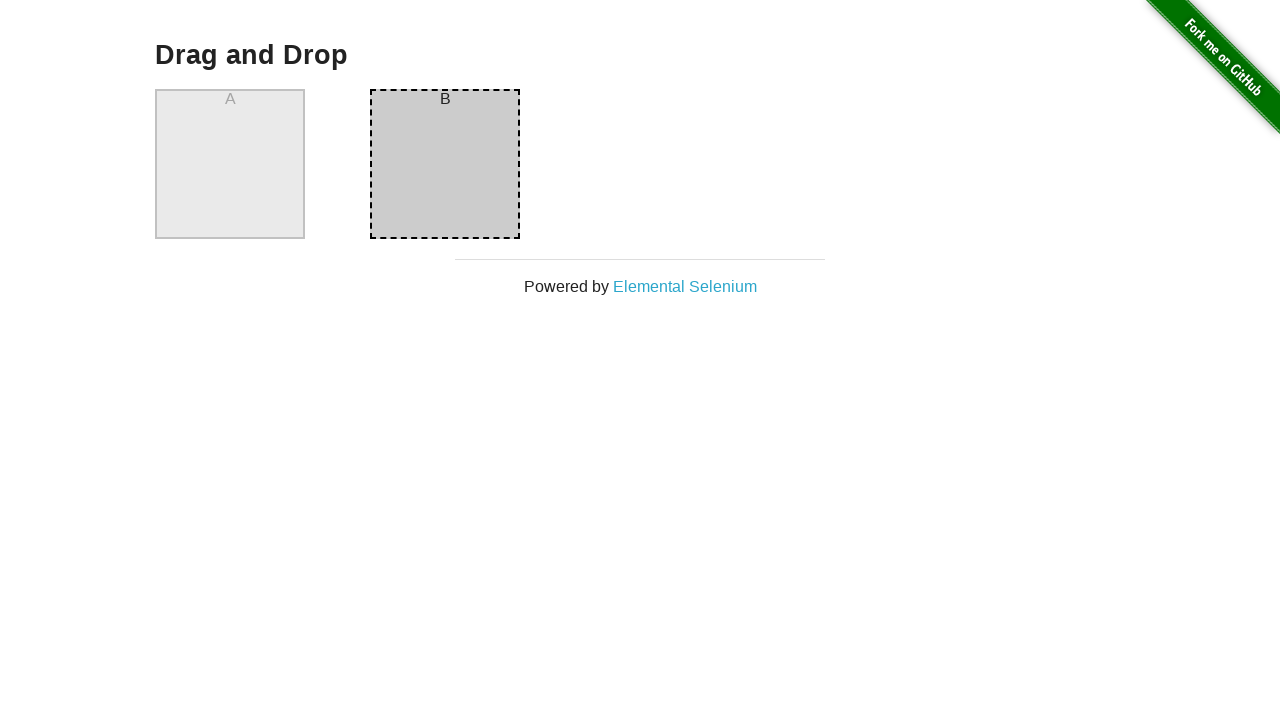

Released mouse button to complete drag and drop at (445, 164)
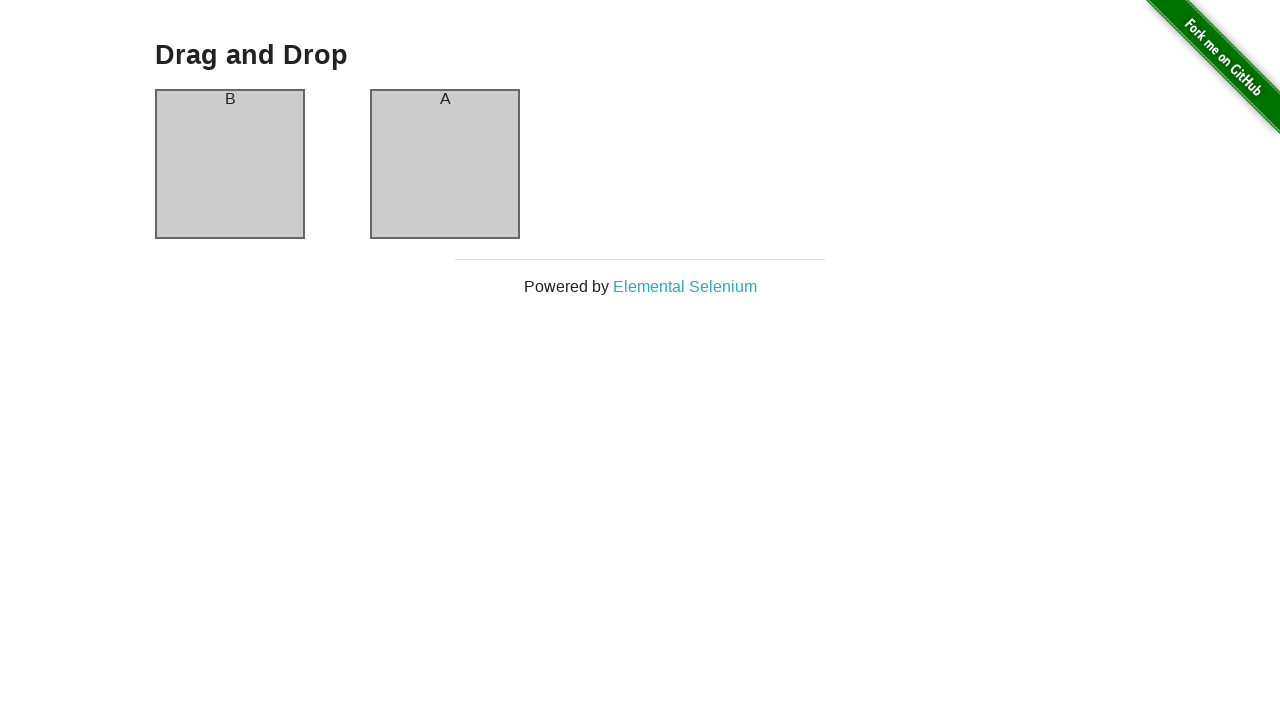

Verified column A now contains header 'B' after swap
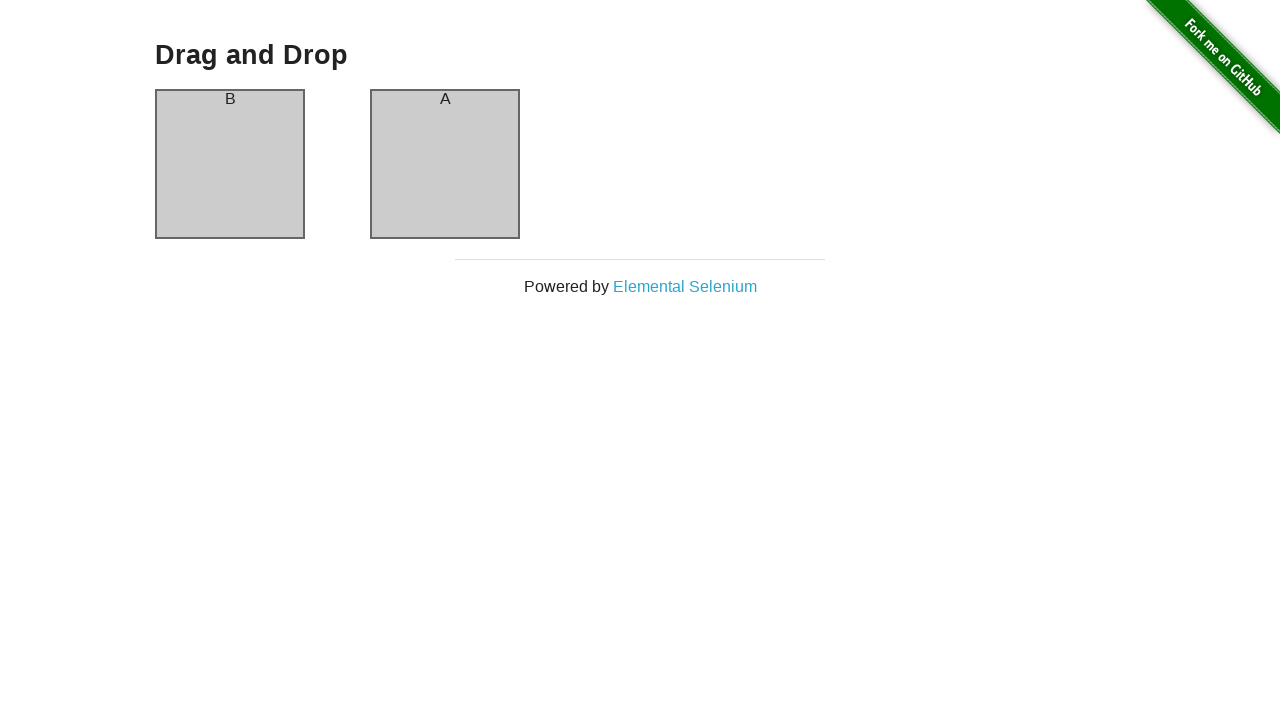

Verified column B now contains header 'A' after swap
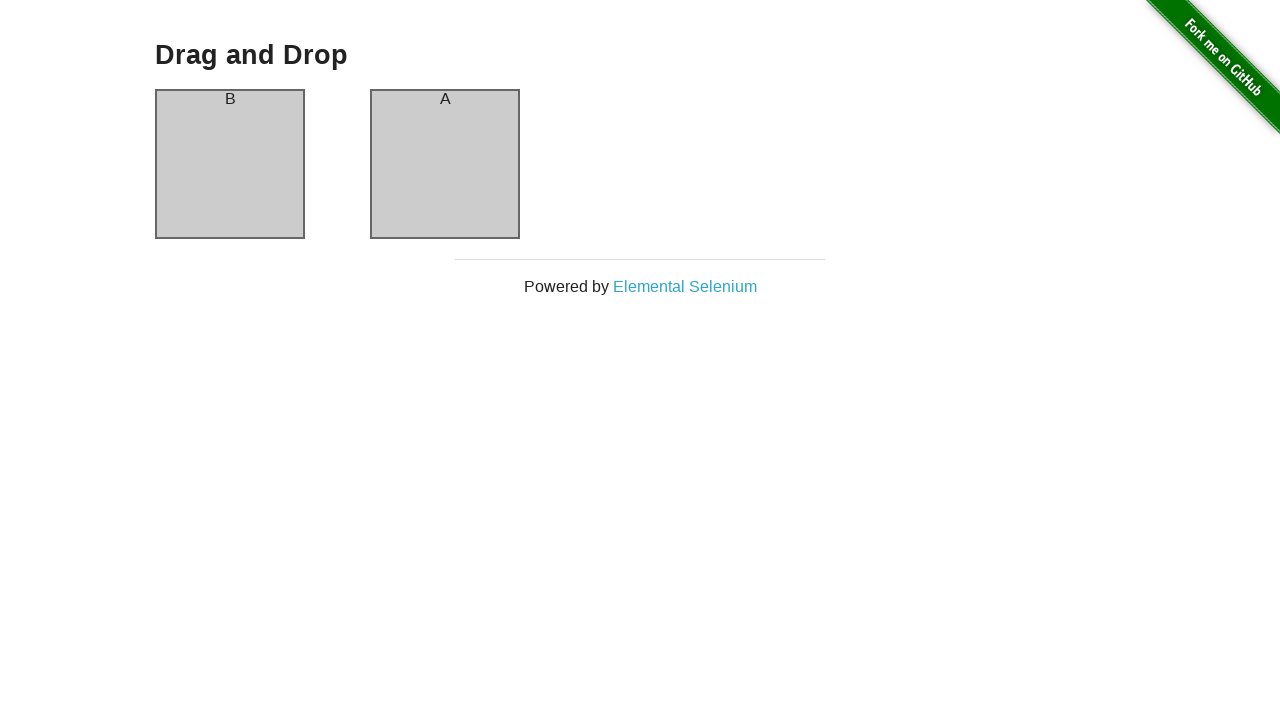

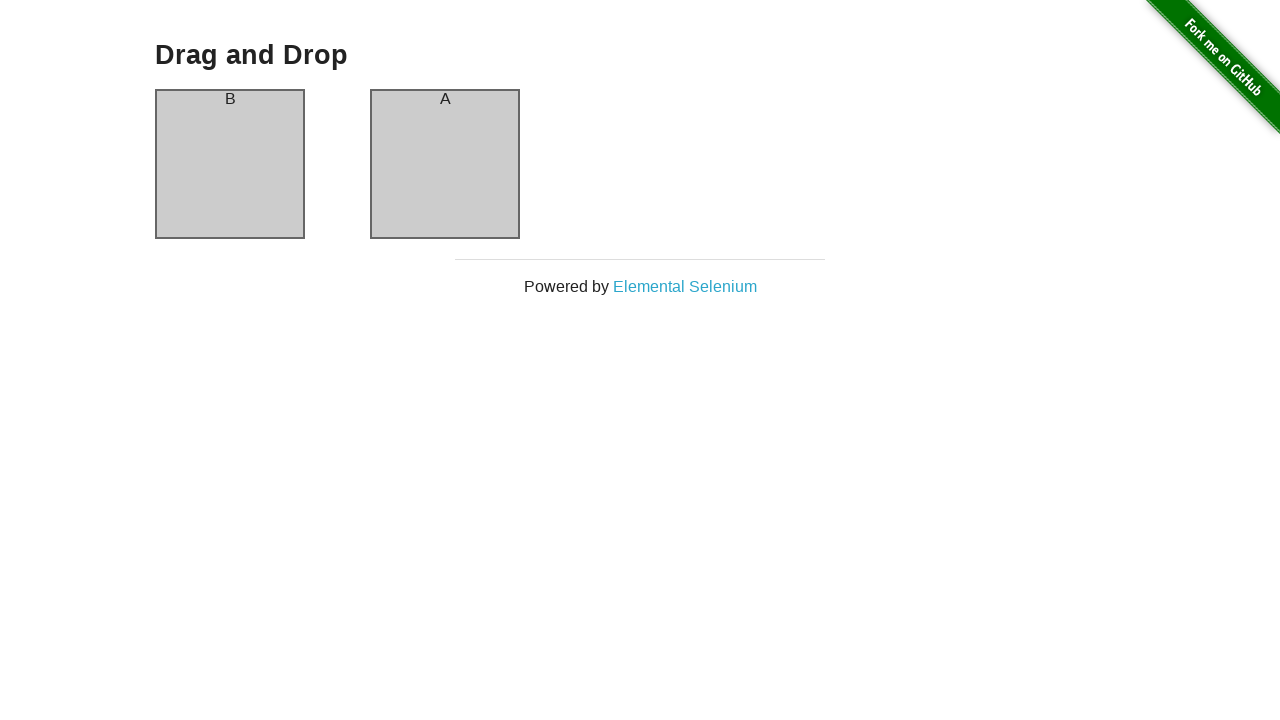